Tests selecting and deselecting checkboxes (Cancer, Heart Attack, Emphysema) and selecting radio buttons (5+ days, loose diet, 1-2 cups/day) on a form page, verifying each selection state.

Starting URL: https://automationfc.github.io/multiple-fields/

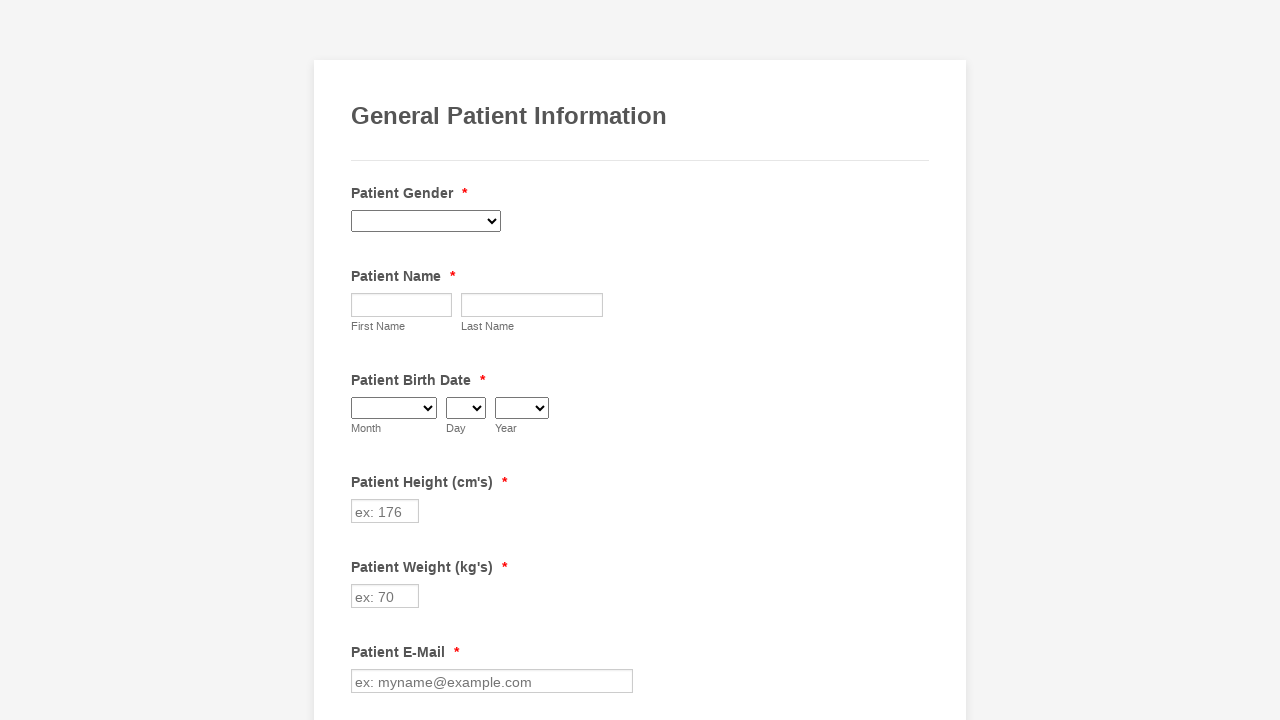

Clicked Cancer checkbox to select it at (362, 360) on xpath=//input[@value='Cancer']
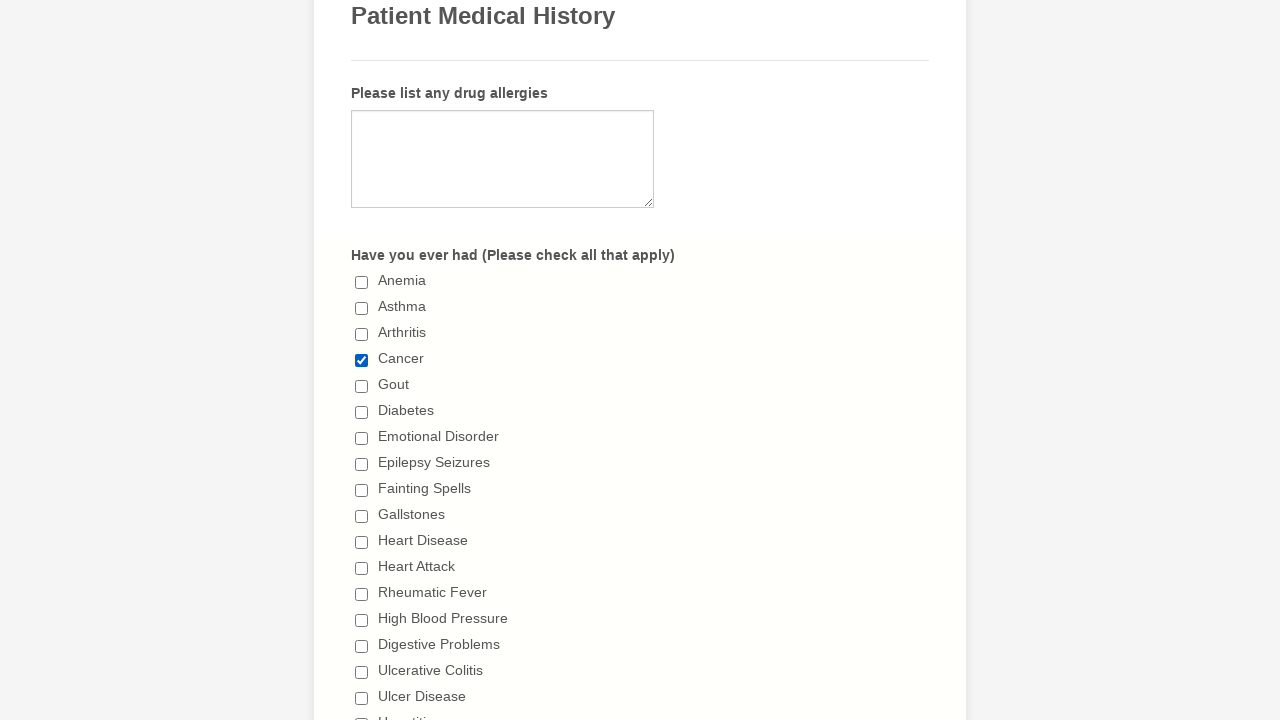

Clicked Heart Attack checkbox to select it at (362, 568) on xpath=//input[@value='Heart Attack']
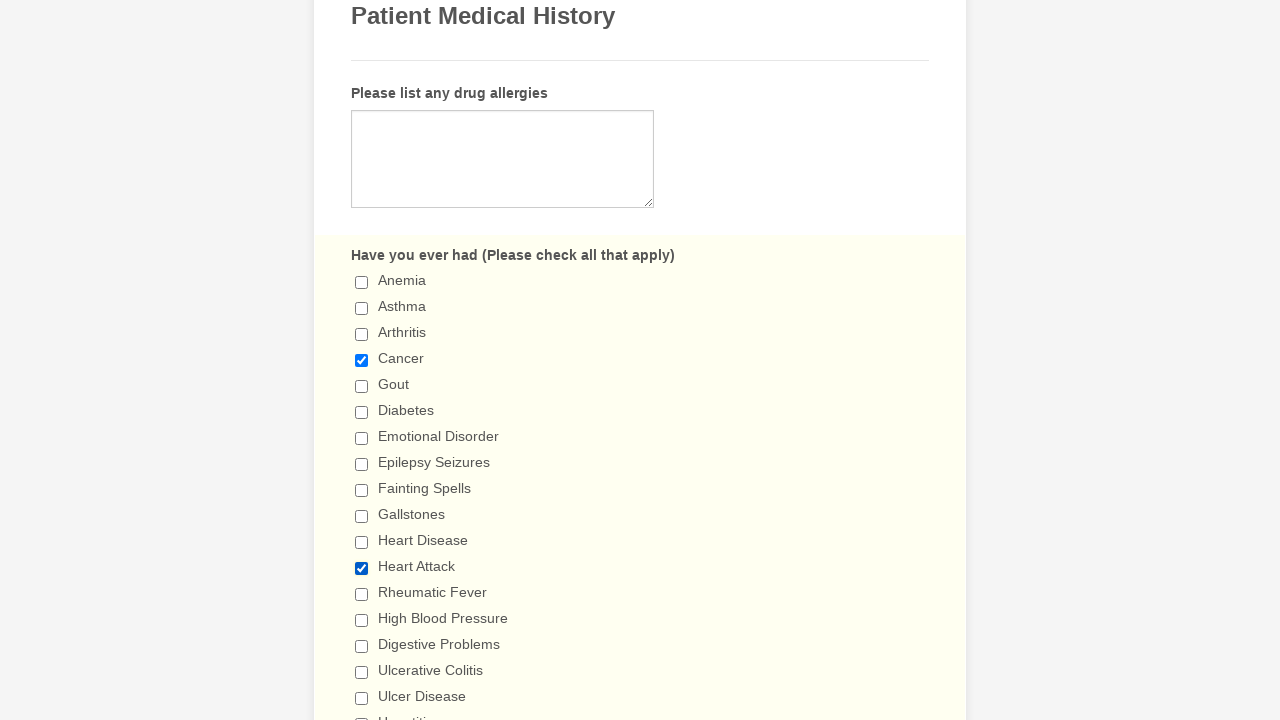

Clicked Emphysema checkbox to select it at (362, 360) on xpath=//input[@value='Emphysema']
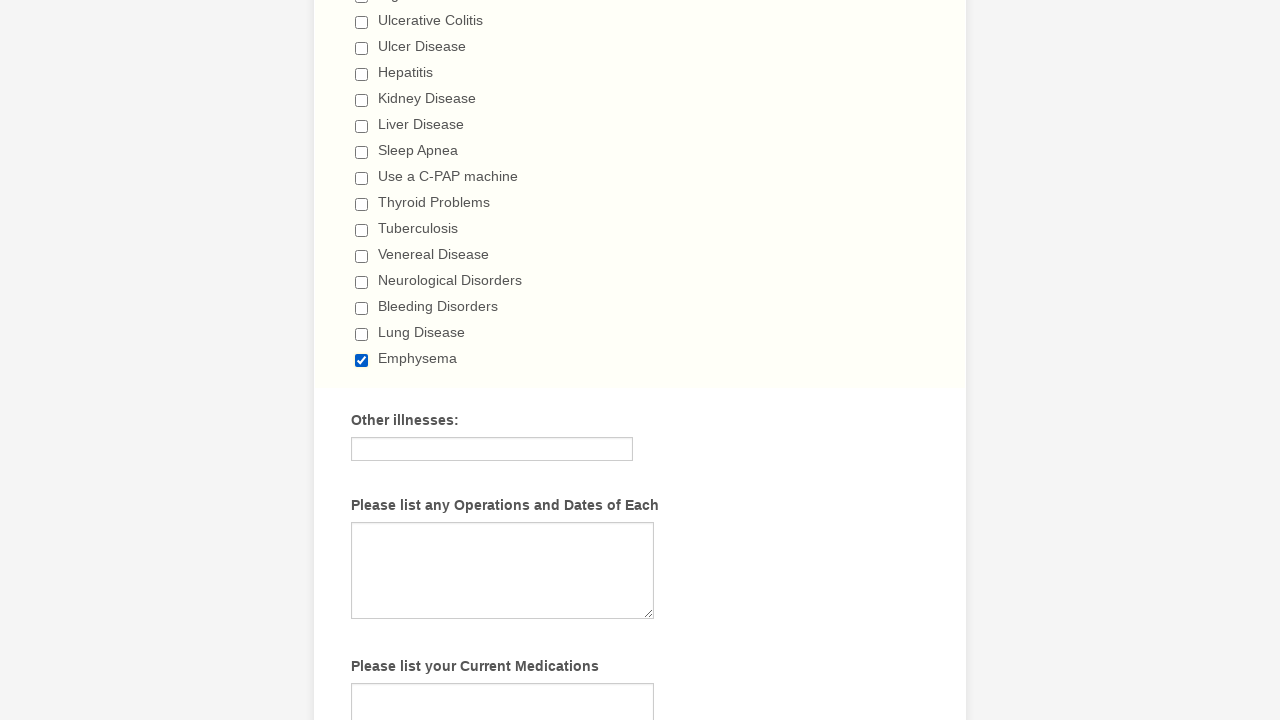

Verified Cancer checkbox is checked
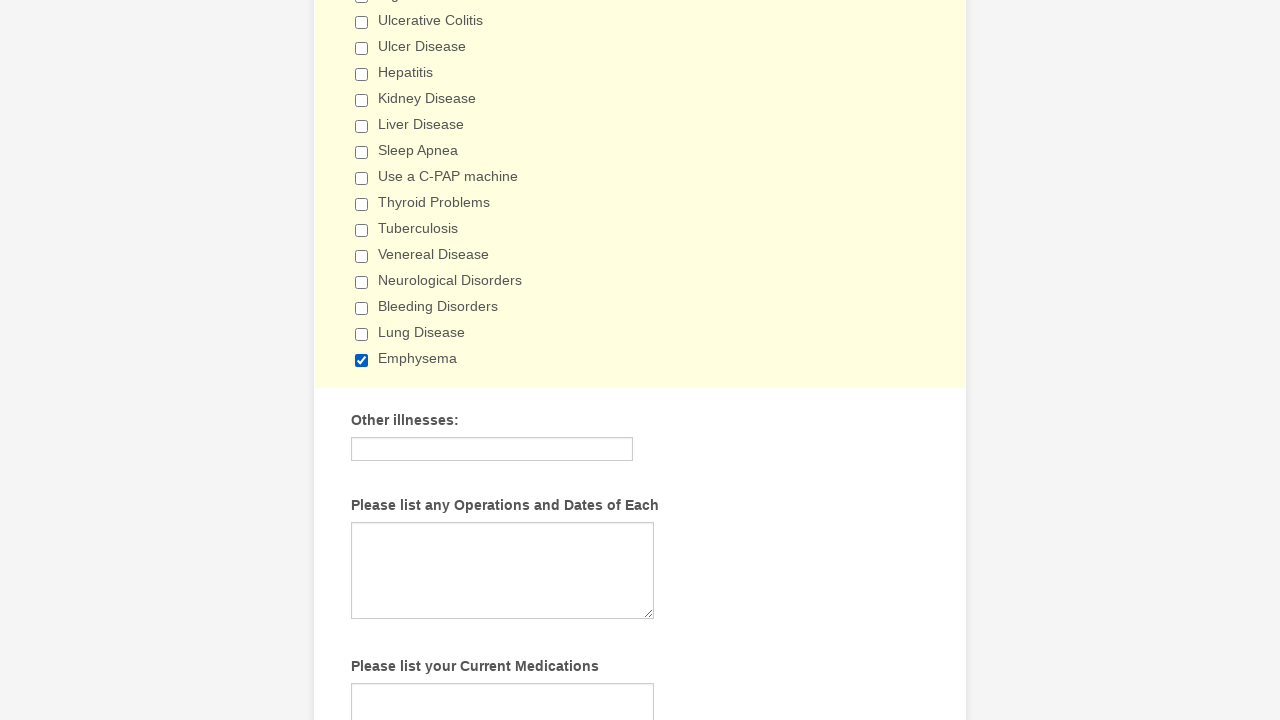

Verified Heart Attack checkbox is checked
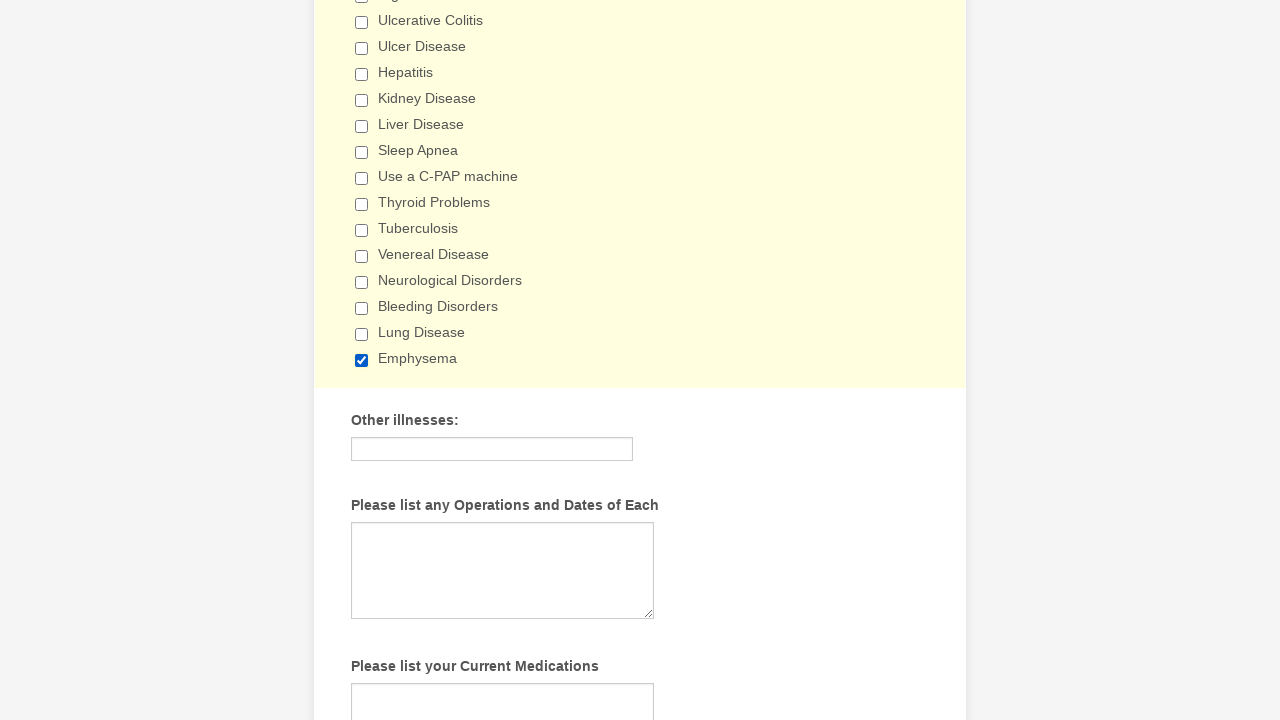

Verified Emphysema checkbox is checked
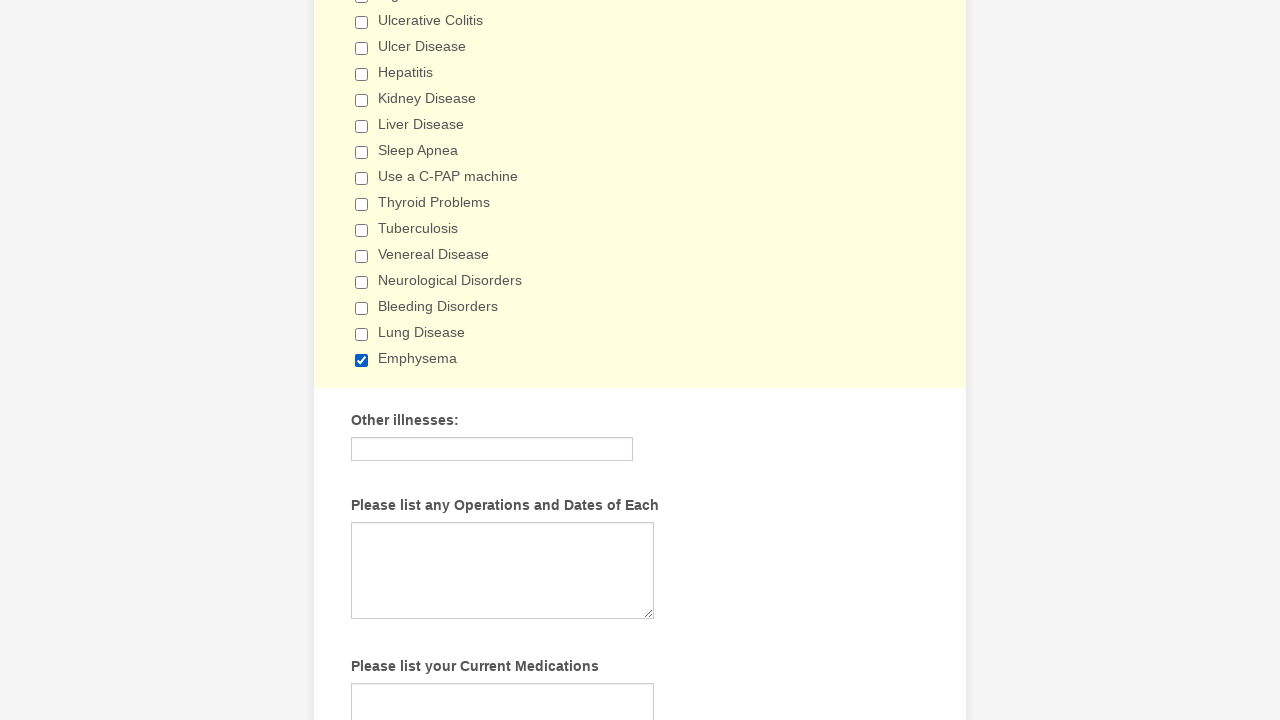

Clicked '5+ days' radio button to select it at (362, 361) on xpath=//input[@value='5+ days']
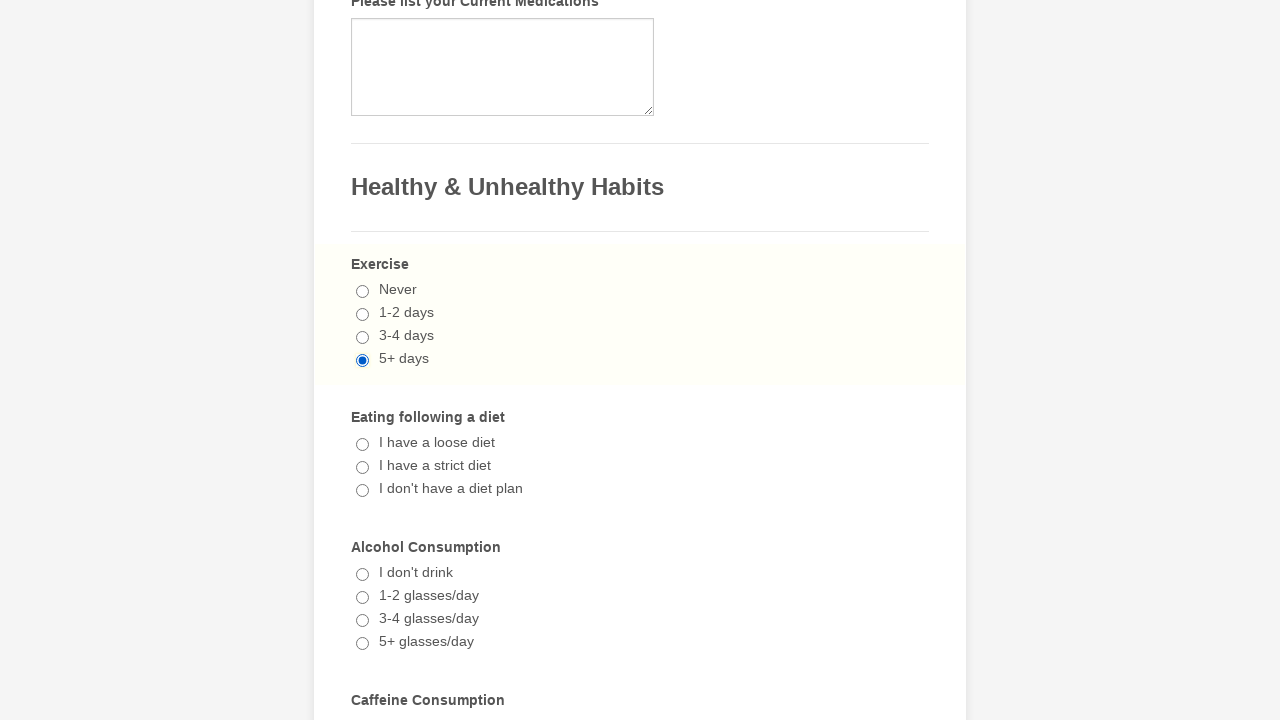

Clicked 'I have a loose diet' radio button to select it at (362, 445) on xpath=//input[@value='I have a loose diet']
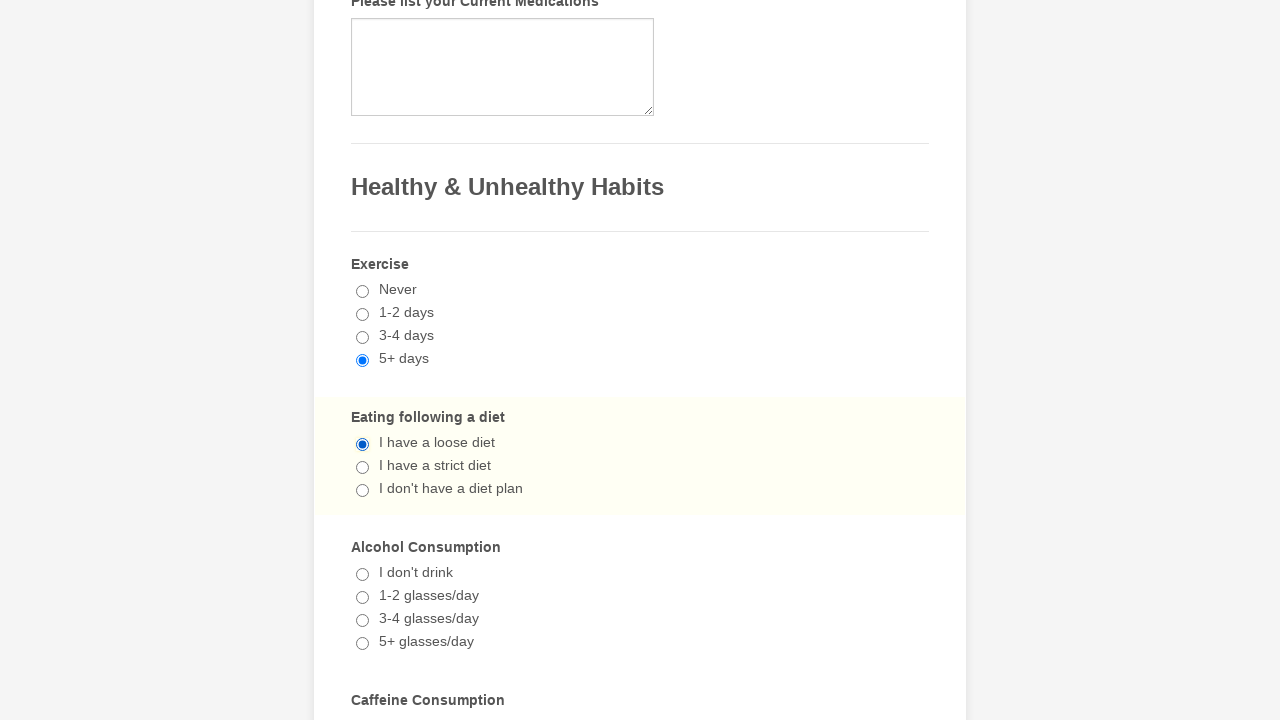

Clicked '1-2 cups/day' radio button to select it at (362, 361) on xpath=//input[@value='1-2 cups/day']
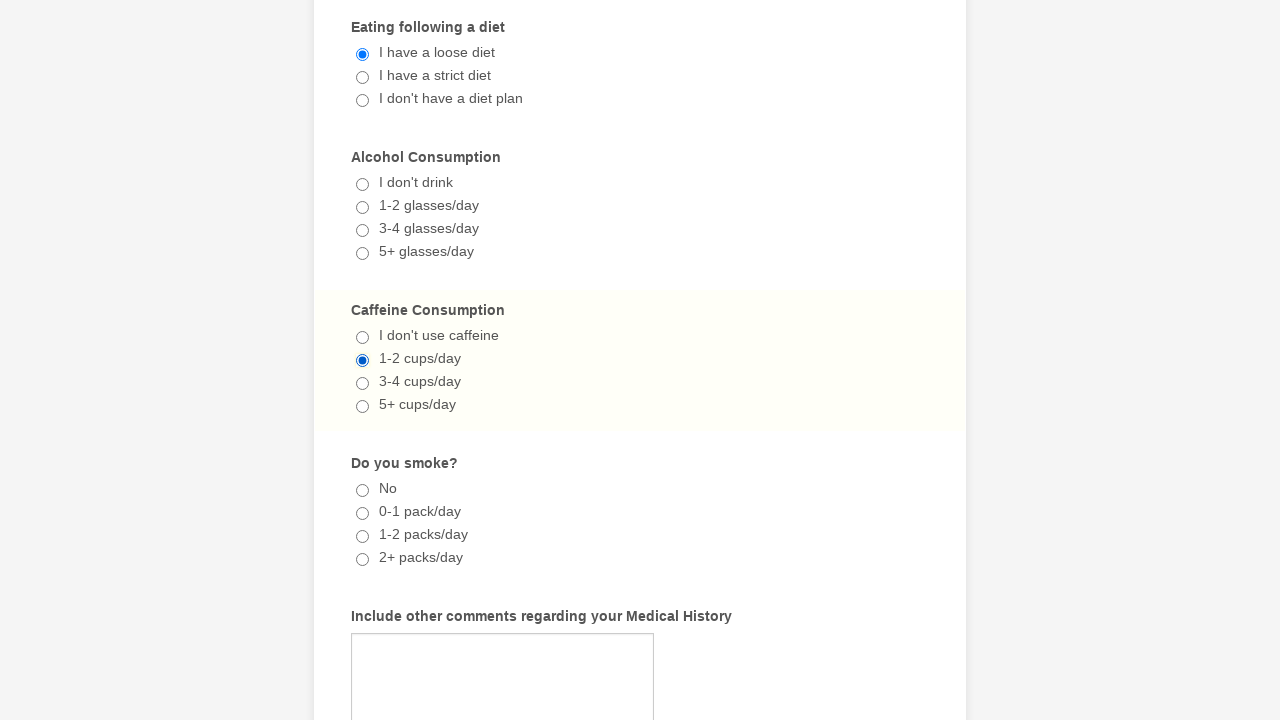

Verified '5+ days' radio button is checked
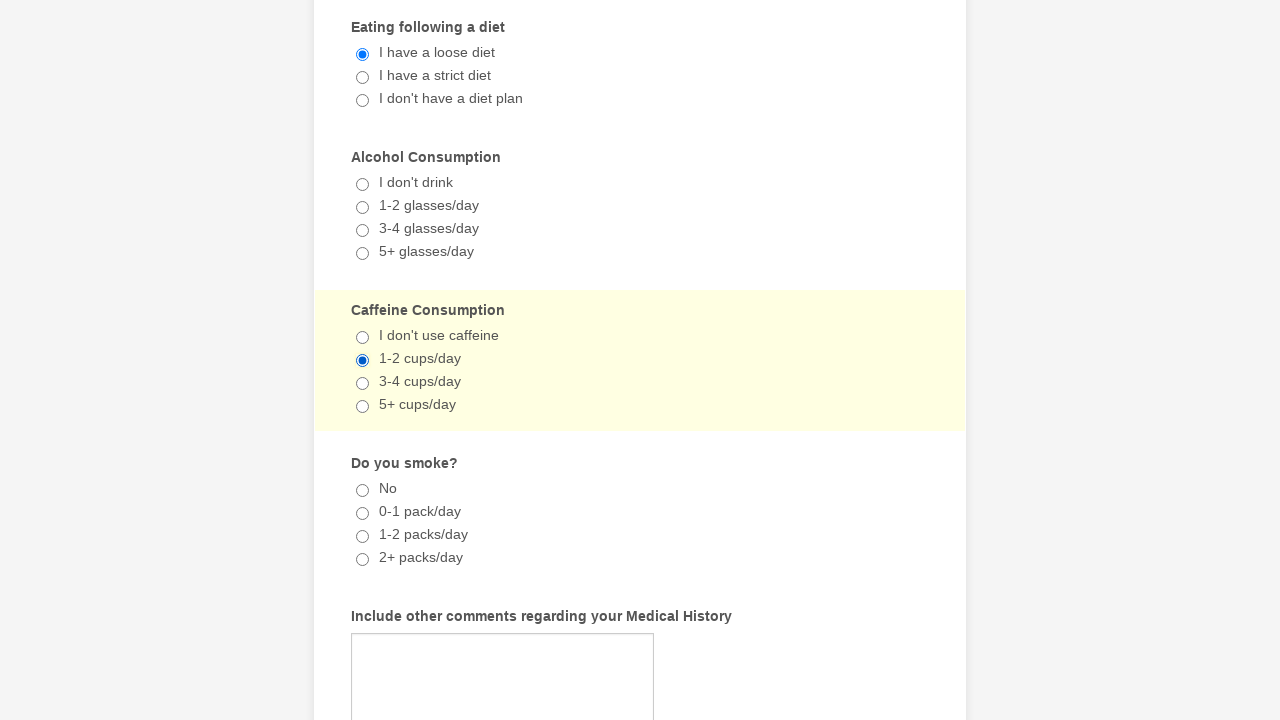

Verified 'I have a loose diet' radio button is checked
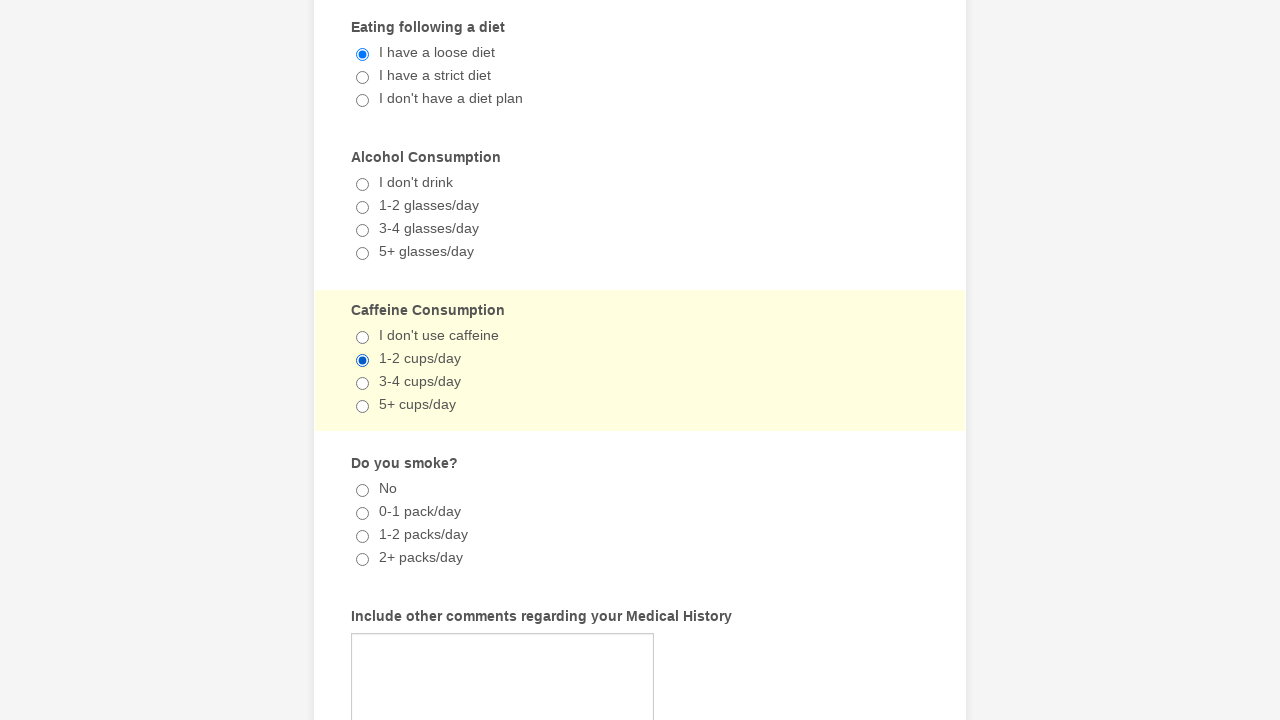

Verified '1-2 cups/day' radio button is checked
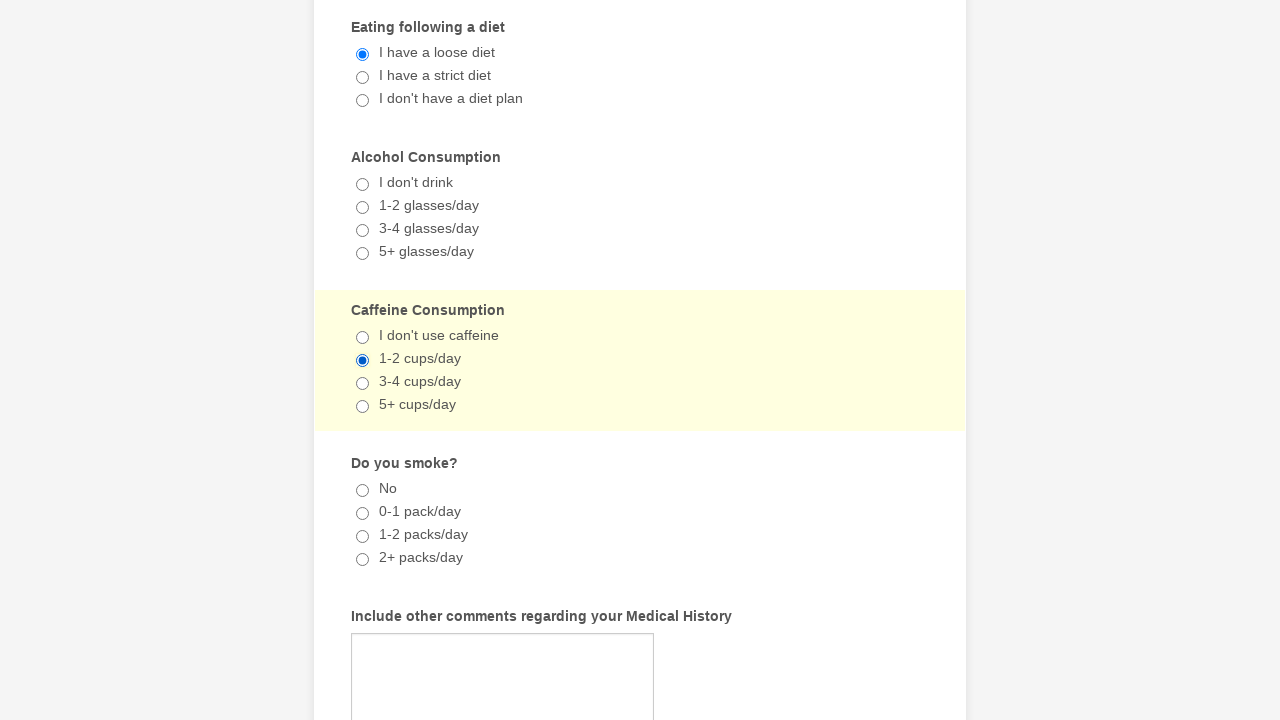

Clicked Cancer checkbox to deselect it at (362, 360) on xpath=//input[@value='Cancer']
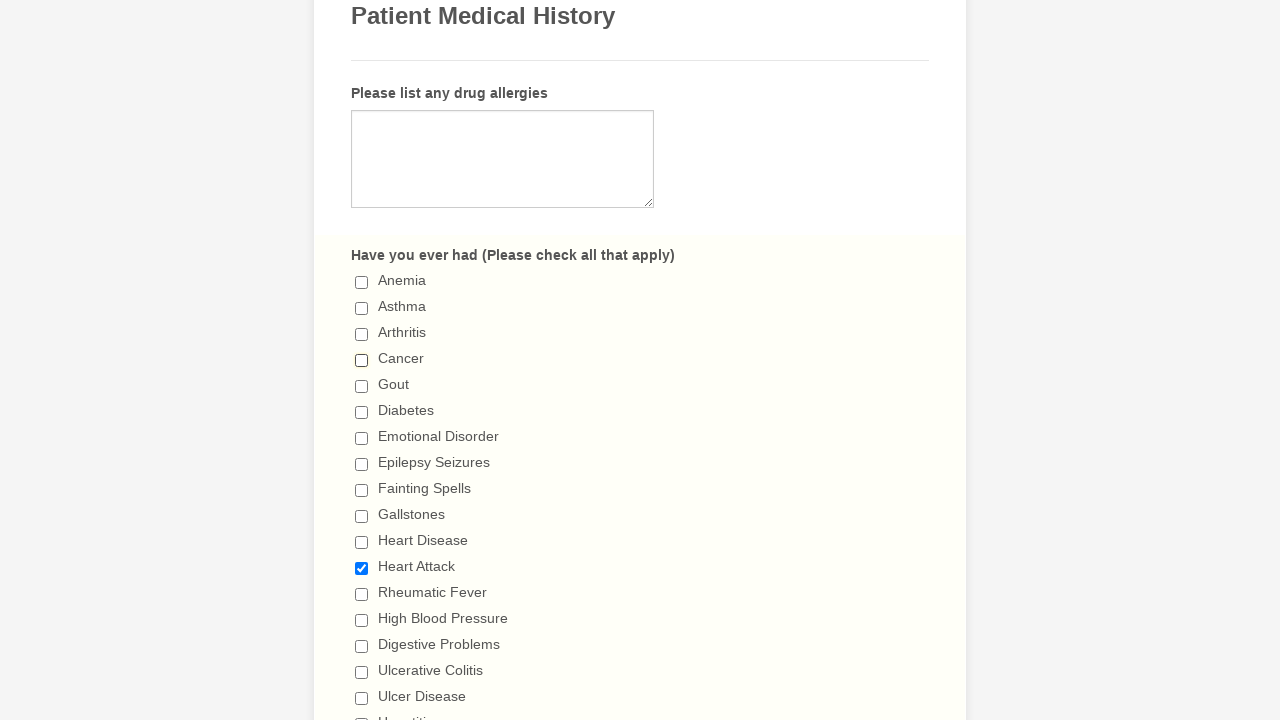

Clicked Heart Attack checkbox to deselect it at (362, 568) on xpath=//input[@value='Heart Attack']
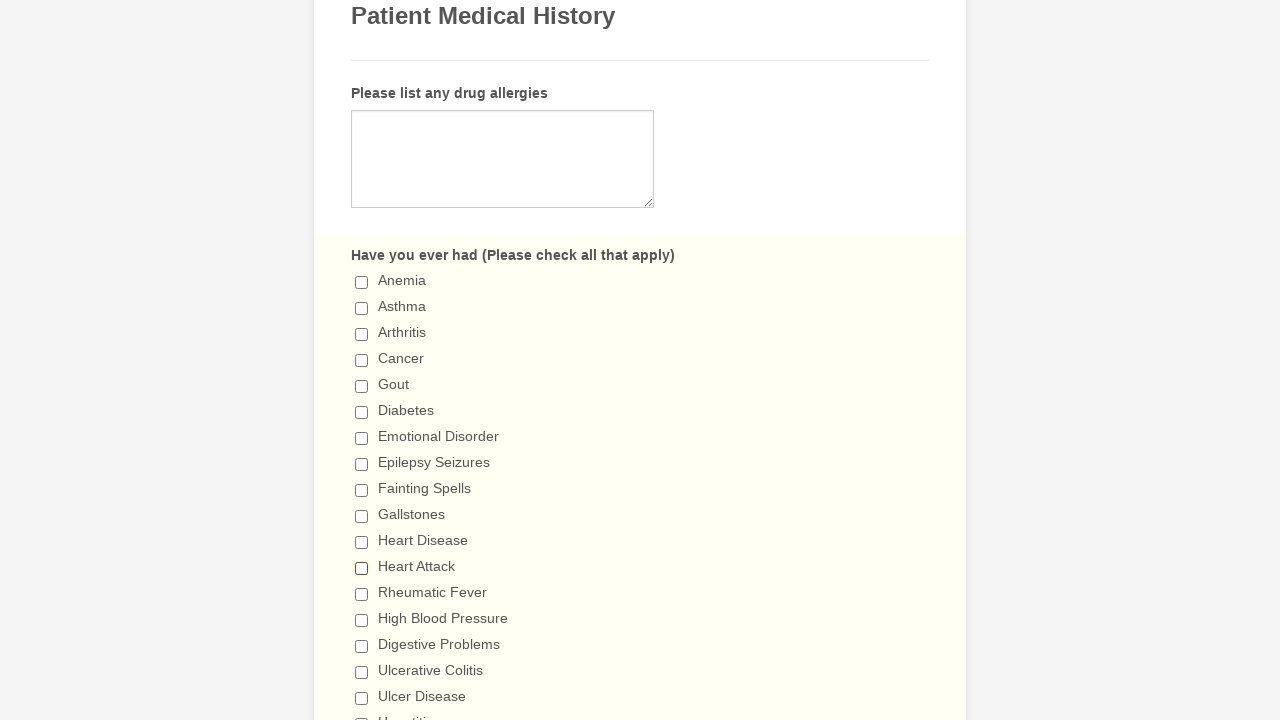

Clicked Emphysema checkbox to deselect it at (362, 360) on xpath=//input[@value='Emphysema']
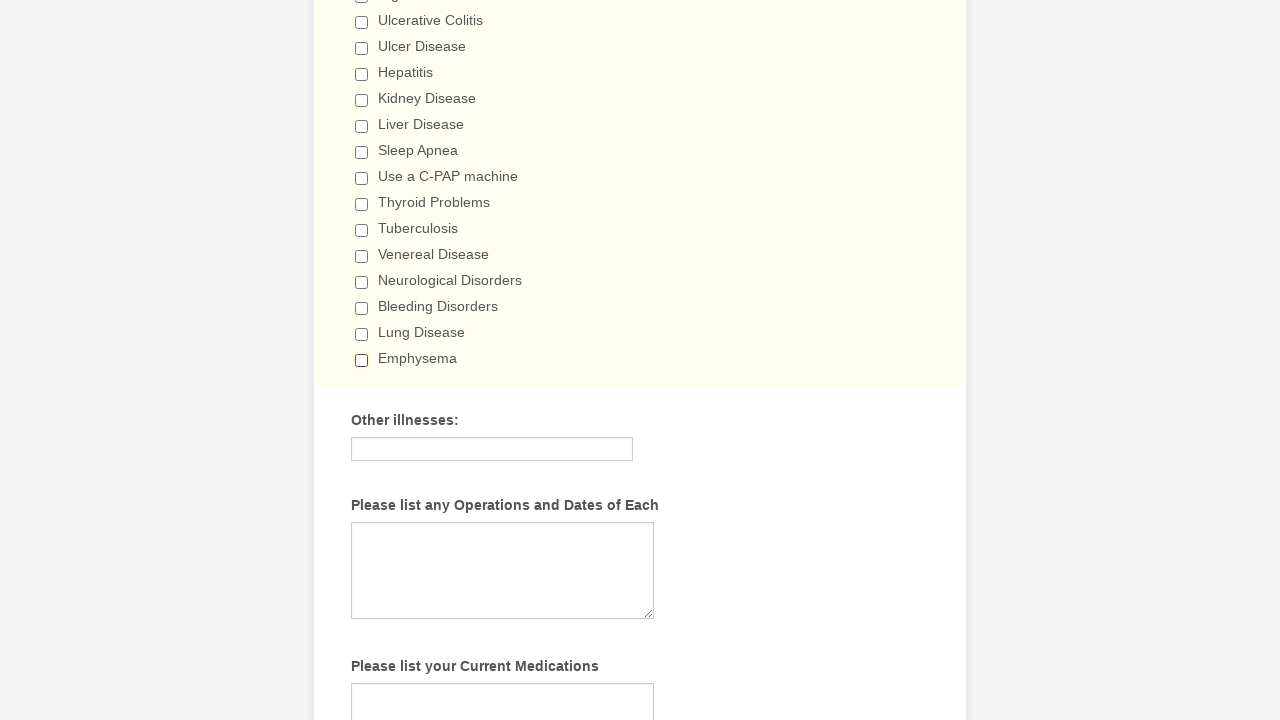

Verified Cancer checkbox is unchecked
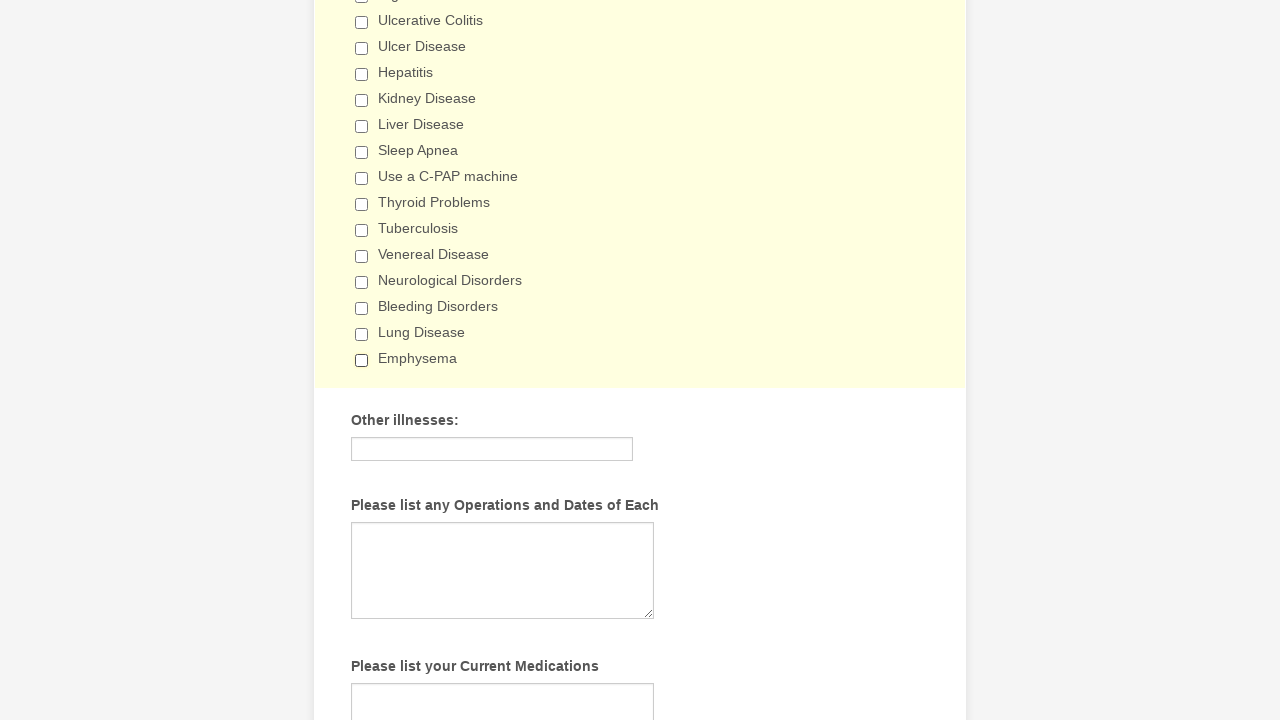

Verified Heart Attack checkbox is unchecked
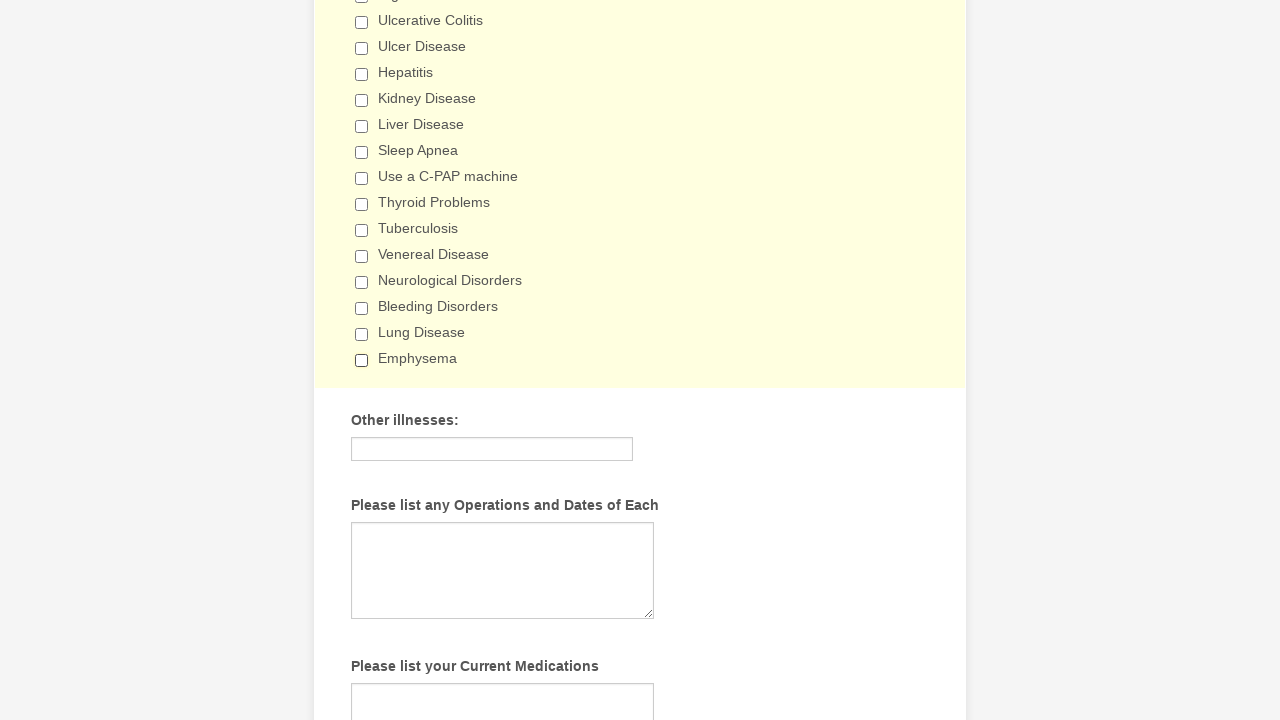

Verified Emphysema checkbox is unchecked
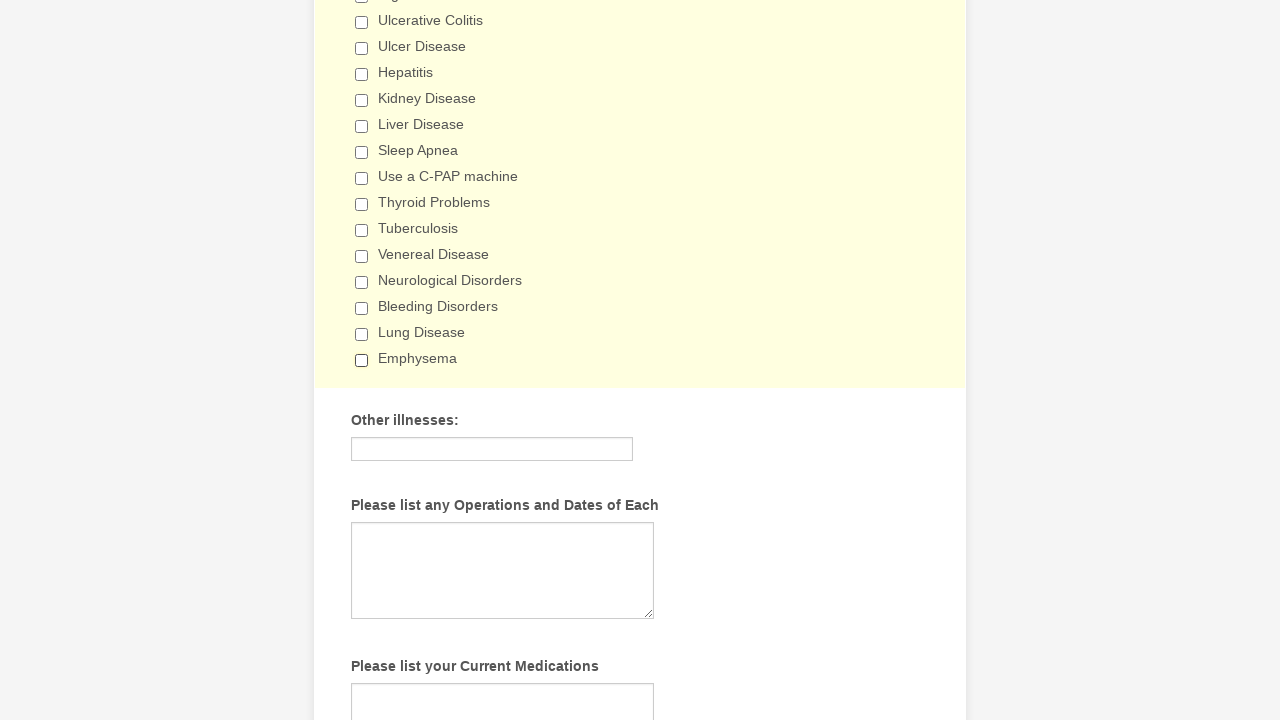

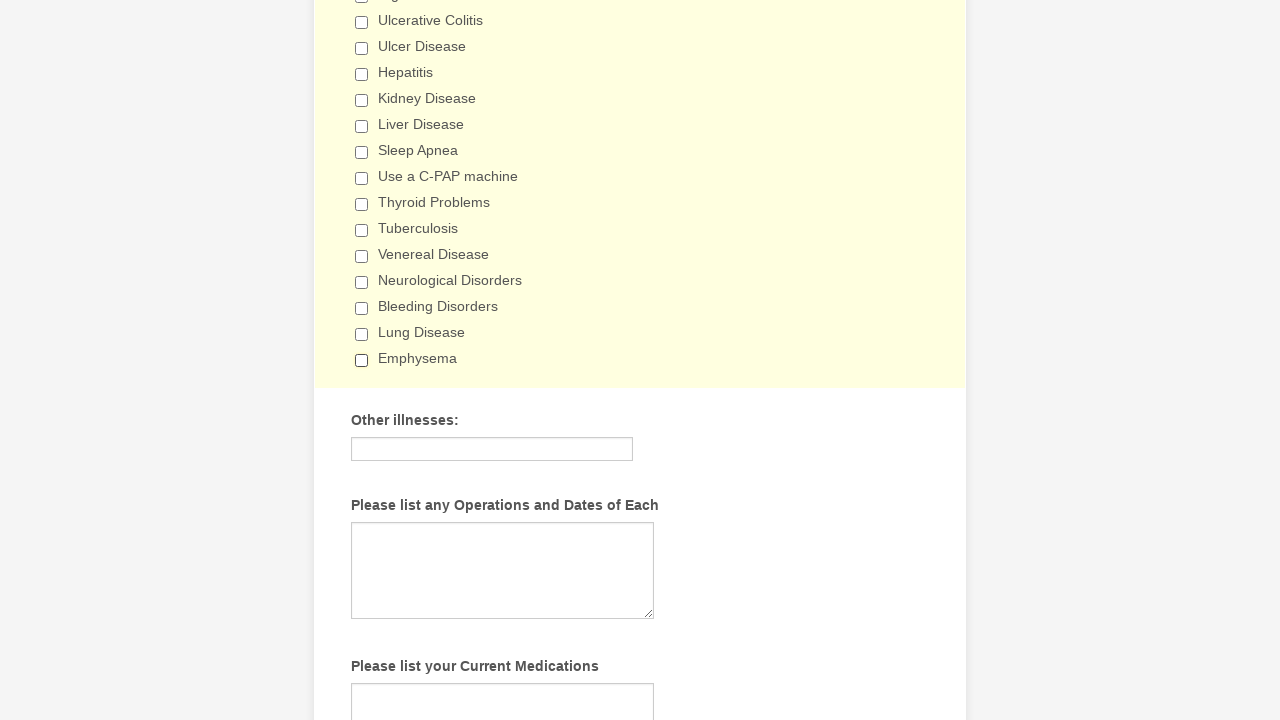